Tests JavaScript prompt dialog by clicking a button, entering text in the prompt, and accepting it

Starting URL: https://automationfc.github.io/basic-form/index.html

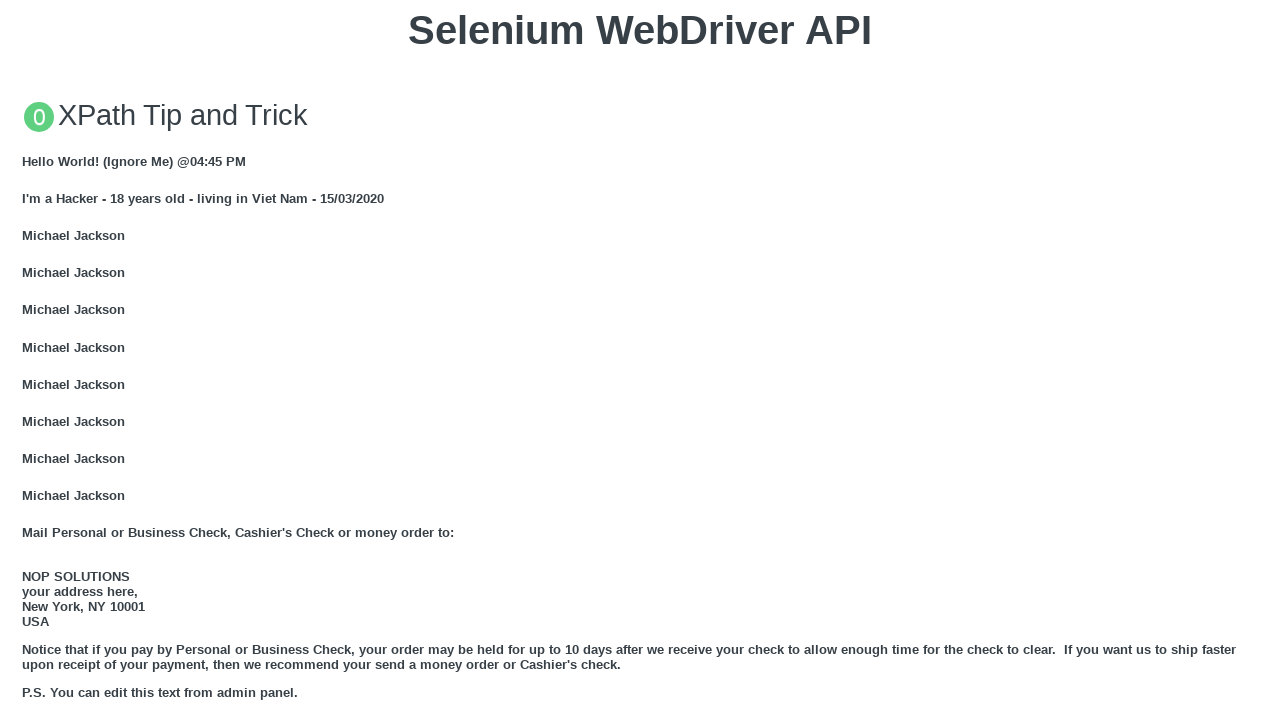

Set up prompt dialog handler to accept with text 'Automation Testing'
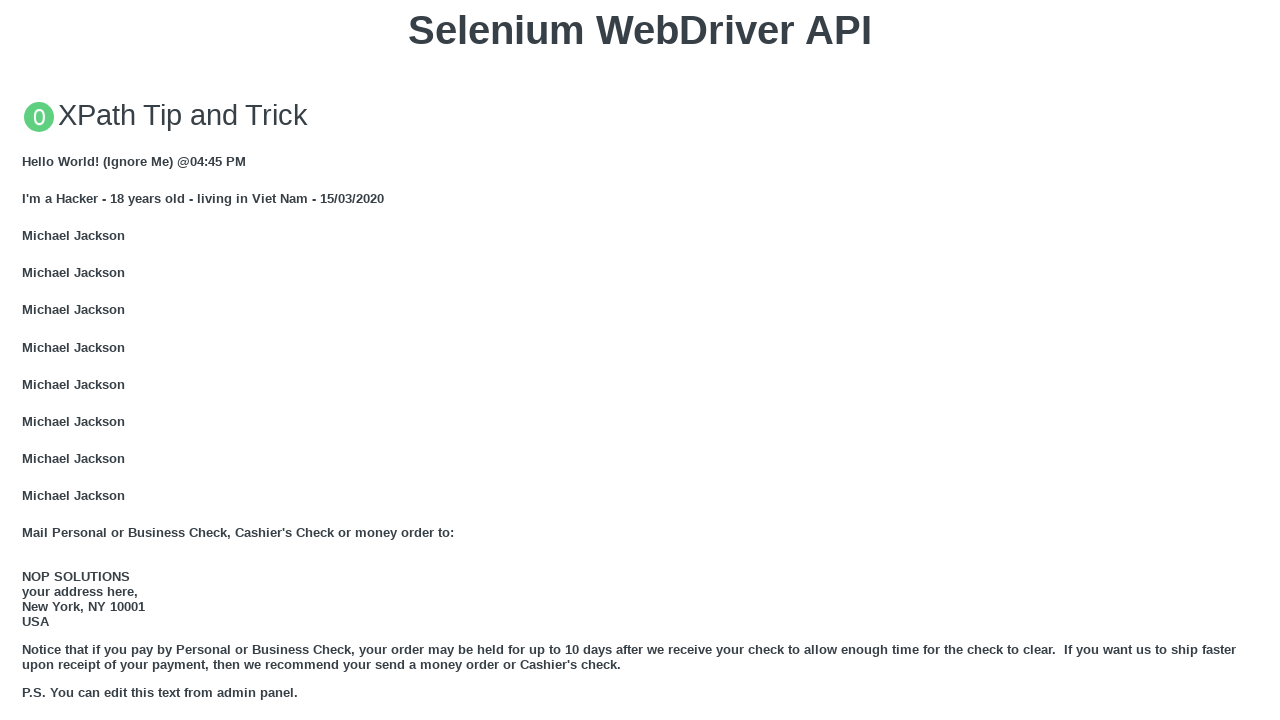

Clicked button to trigger JavaScript prompt dialog at (640, 360) on xpath=//button[text()='Click for JS Prompt']
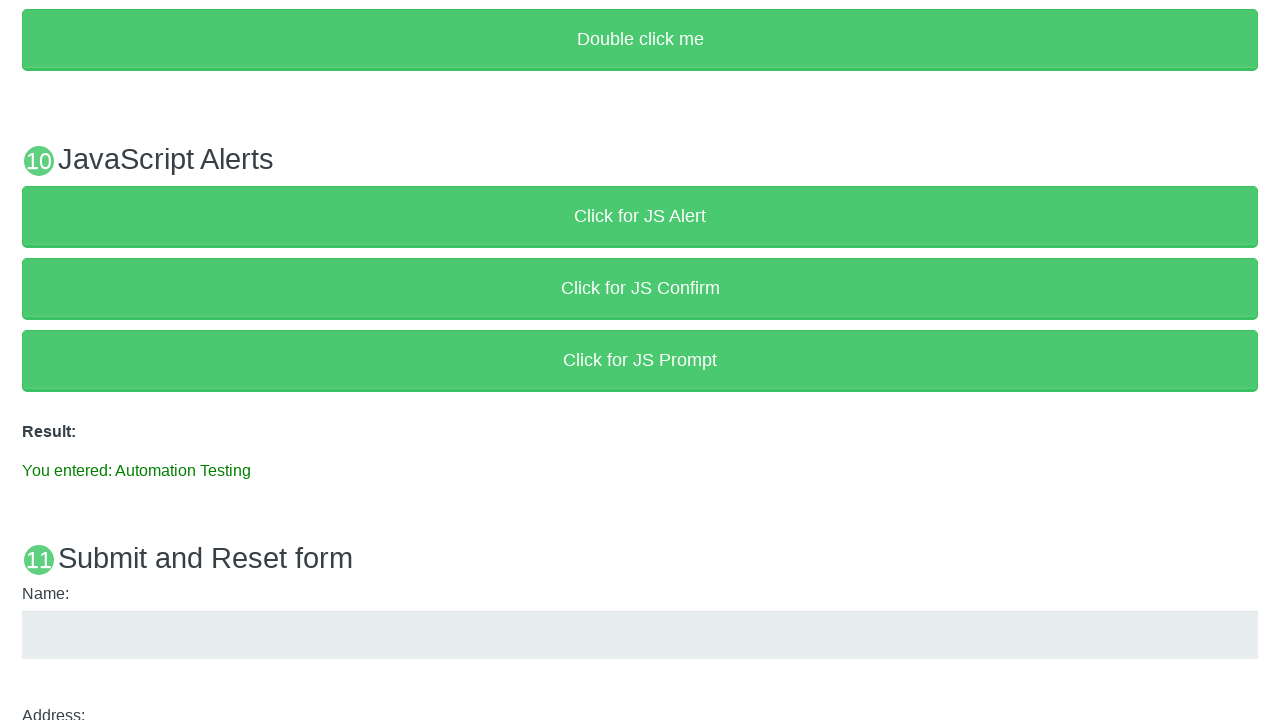

Result message appeared on the page
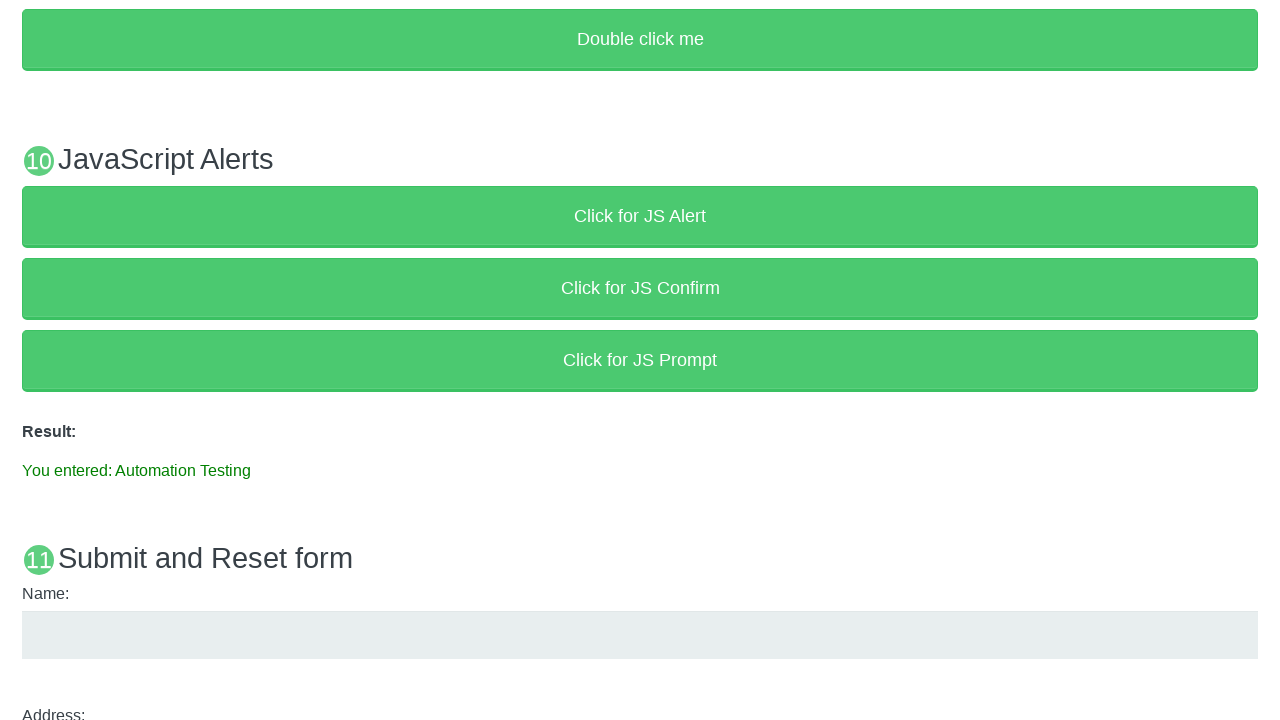

Verified result text matches 'You entered: Automation Testing'
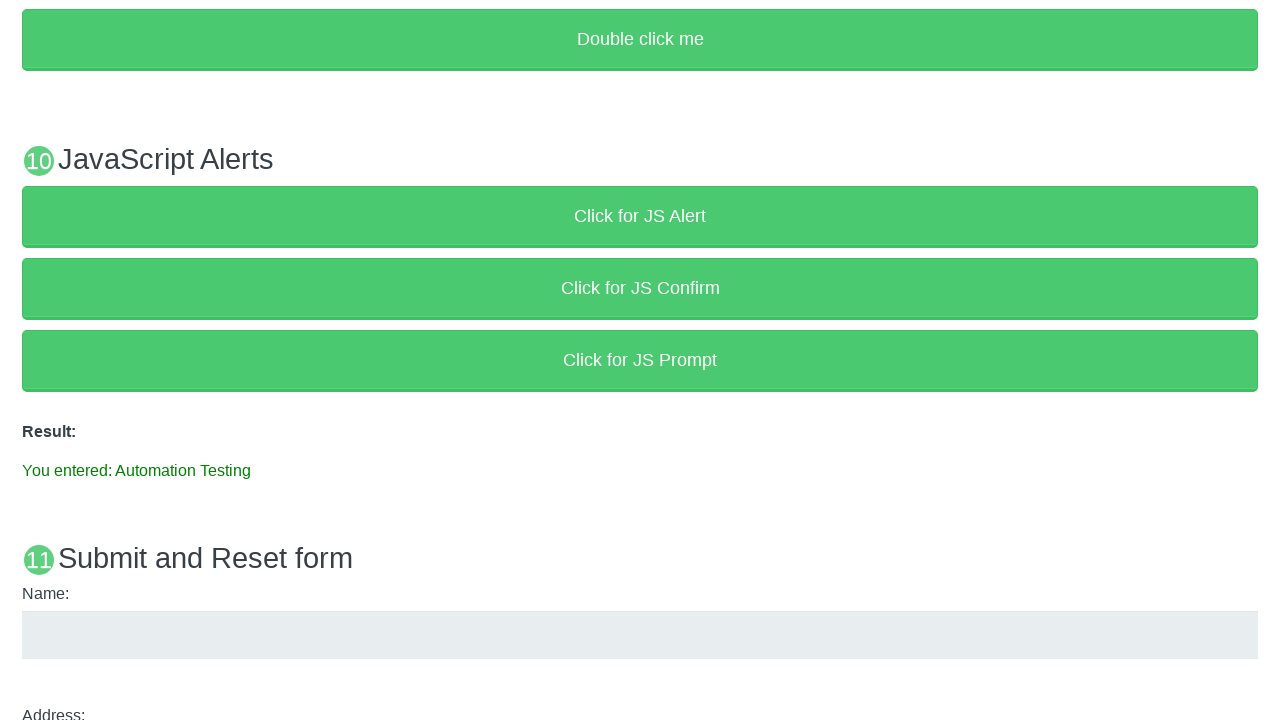

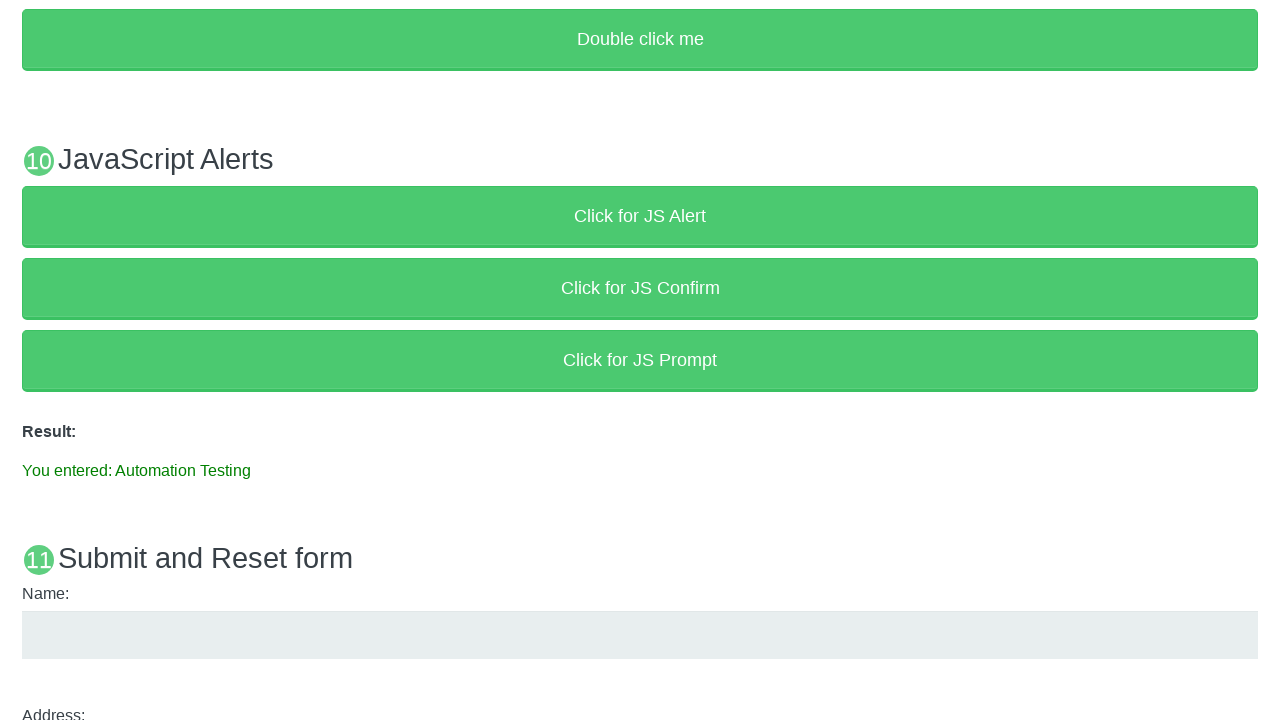